Tests various JavaScript alert, confirm, and prompt dialog interactions including accepting, dismissing, and entering text

Starting URL: https://www.hyrtutorials.com/p/alertsdemo.html

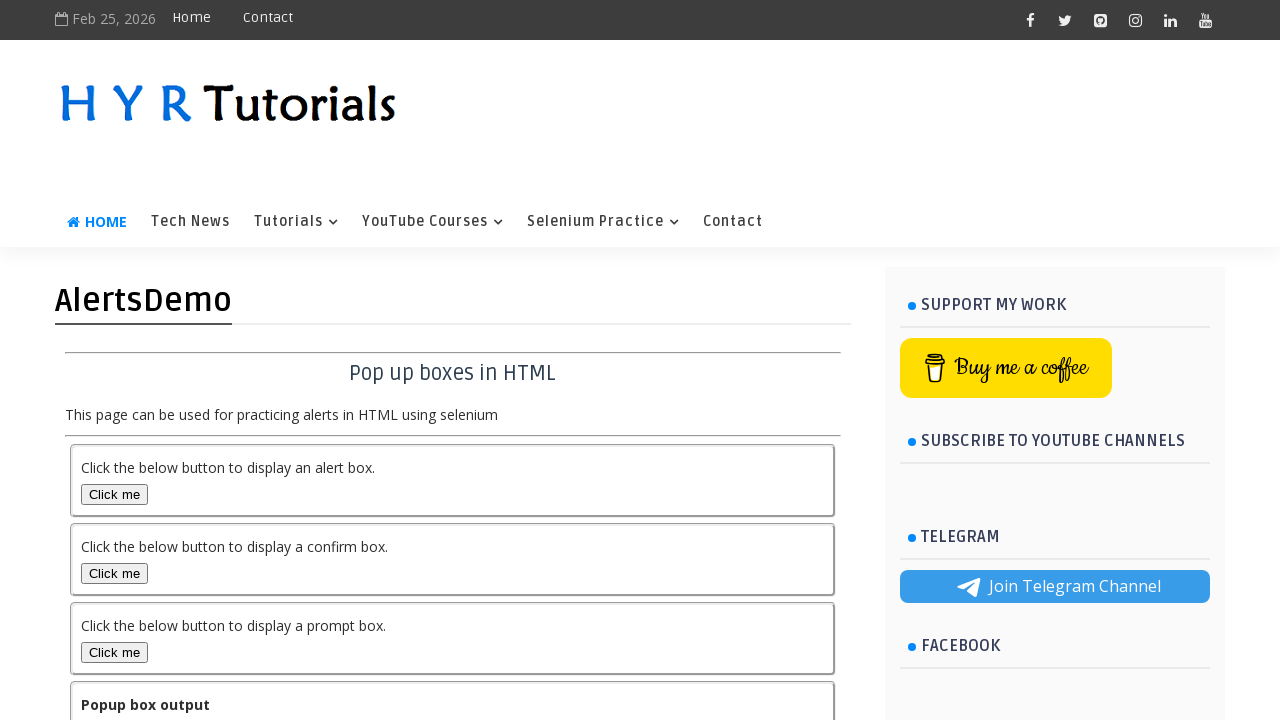

Clicked first button to trigger simple alert at (114, 494) on (//button[text()='Click me'])[1]
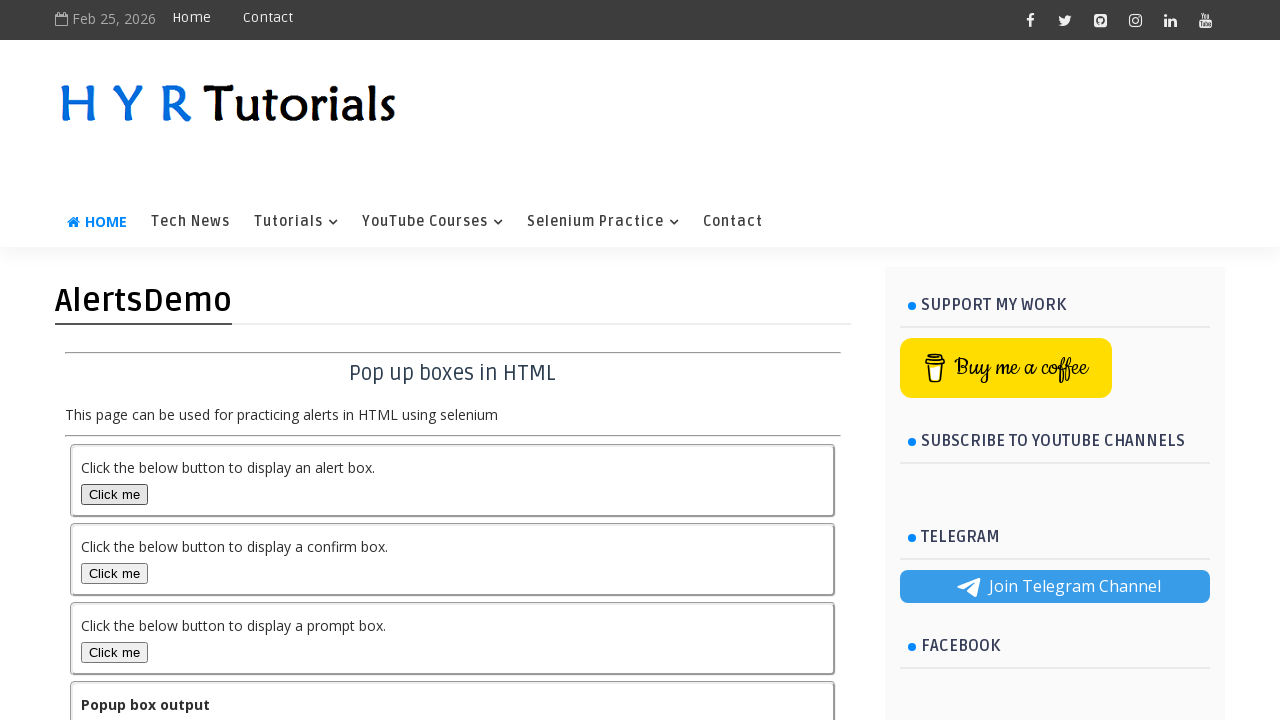

Accepted simple alert dialog
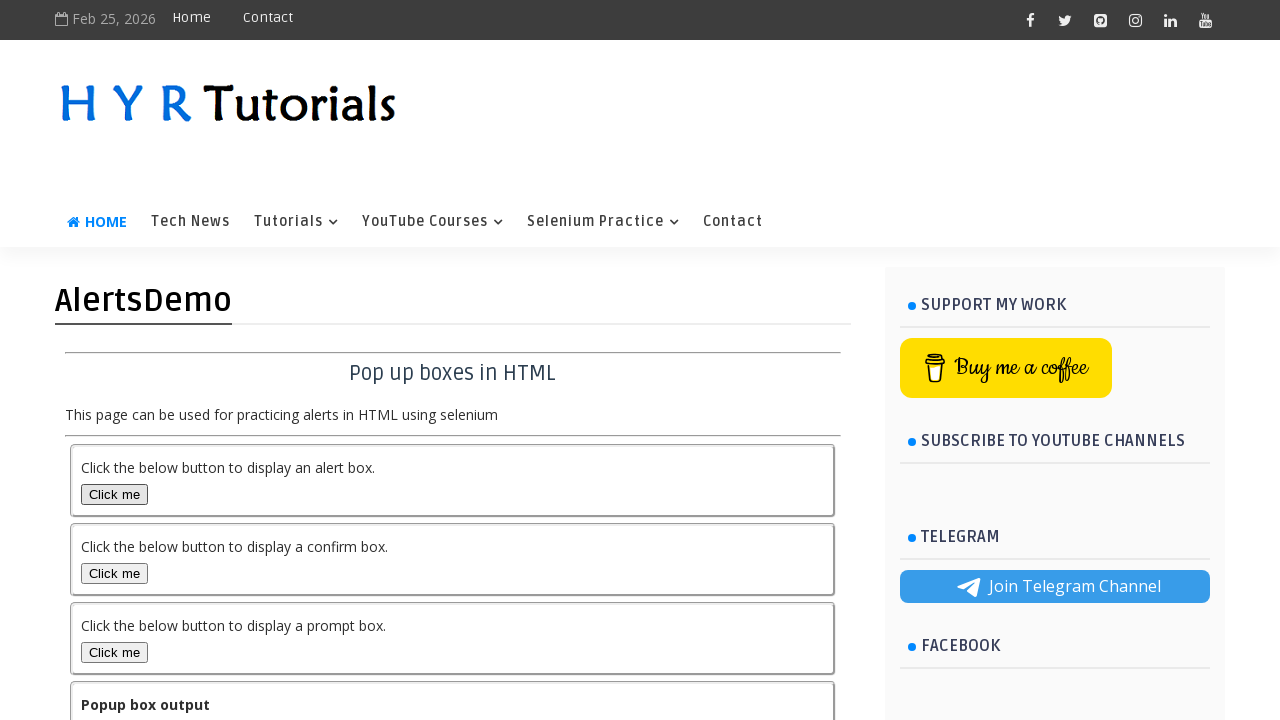

Waited for dialog handling to complete
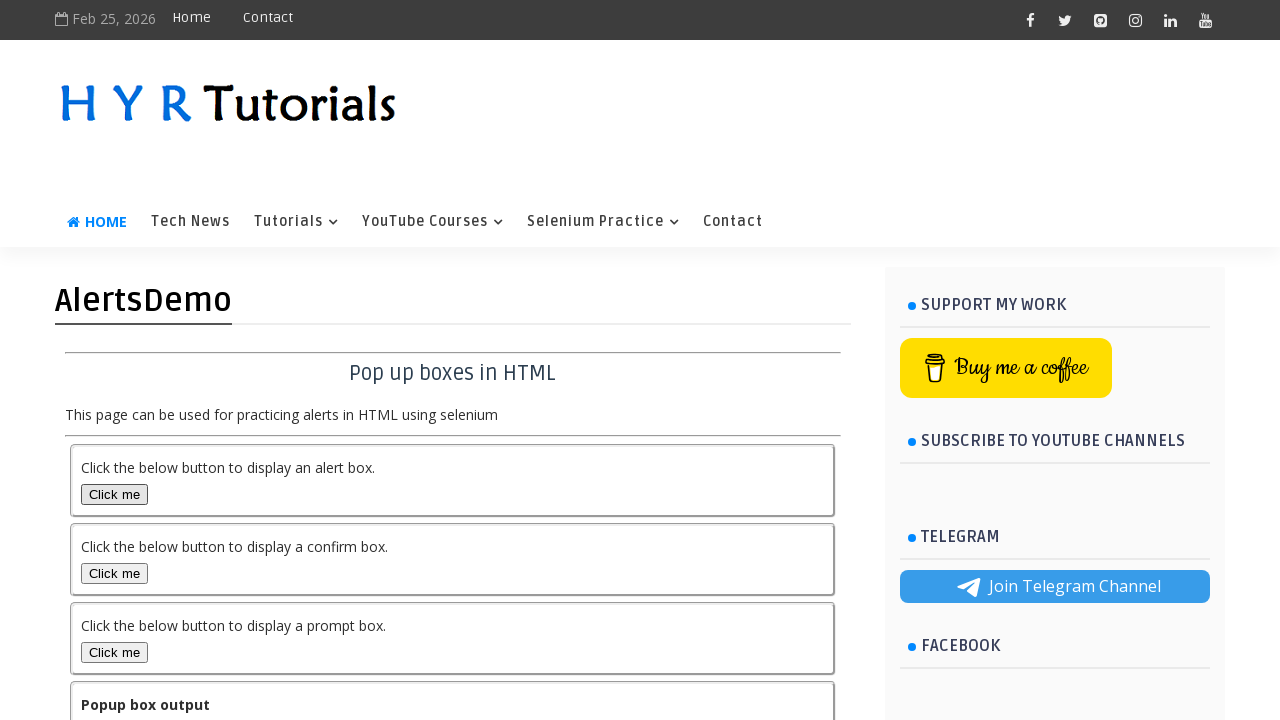

Clicked second button to trigger confirm dialog at (114, 573) on (//button[text()='Click me'])[2]
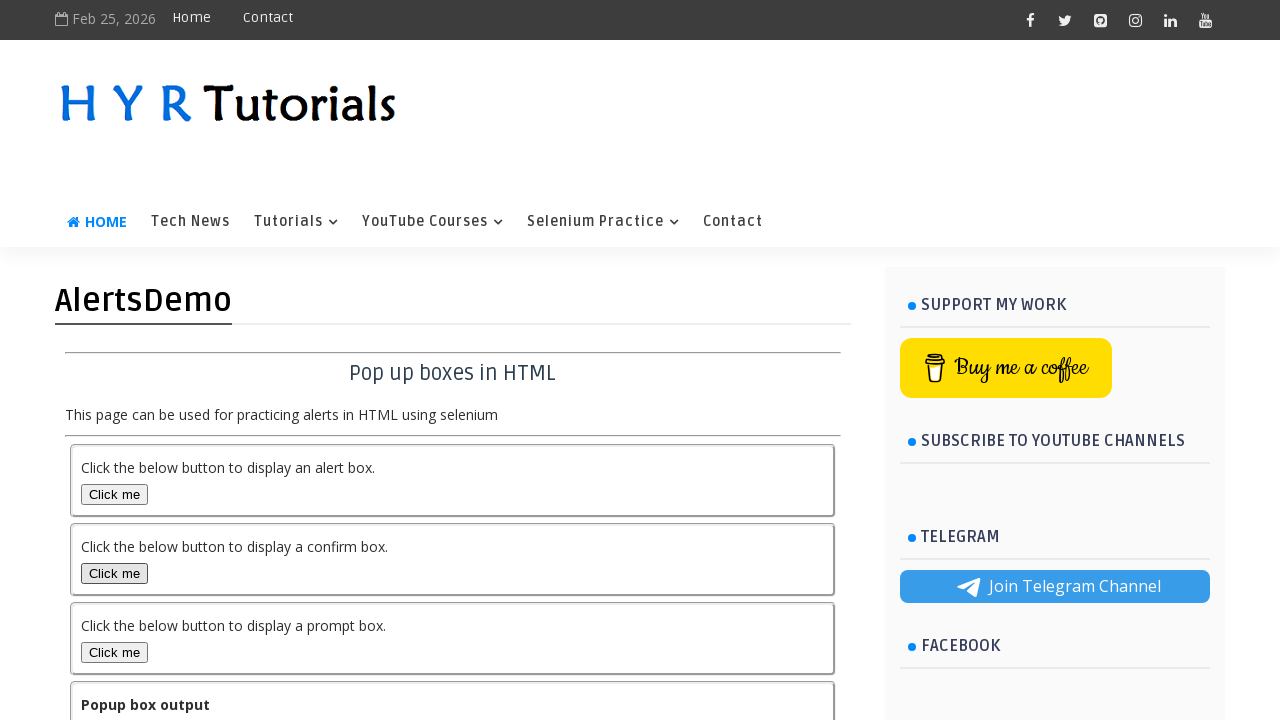

Accepted confirm dialog
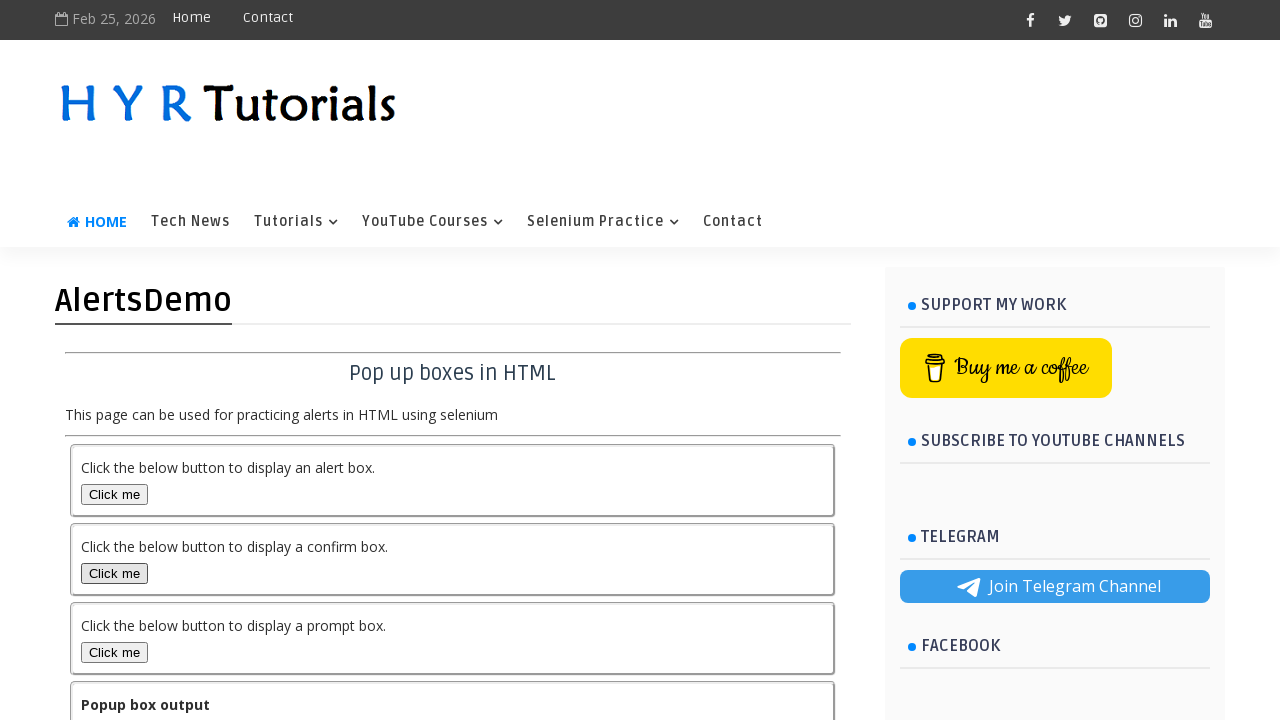

Waited for confirm accept handling to complete
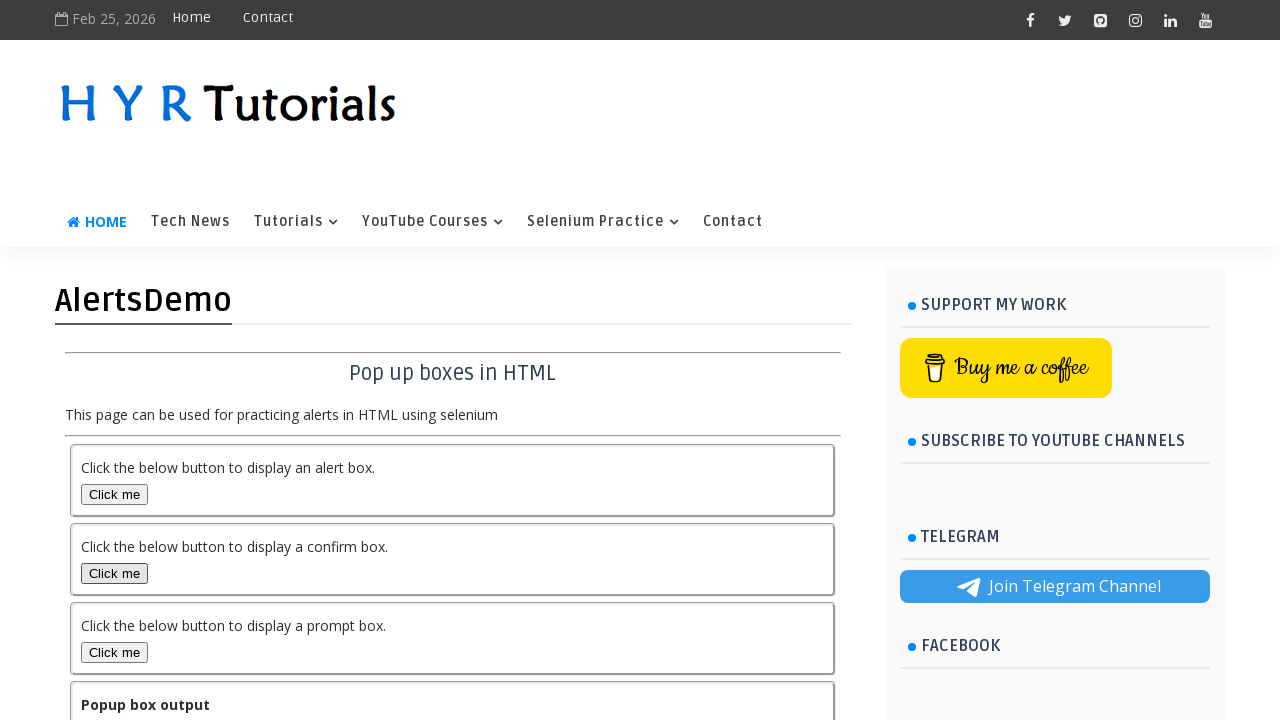

Clicked second button again to trigger confirm dialog for dismissal test at (114, 573) on (//button[text()='Click me'])[2]
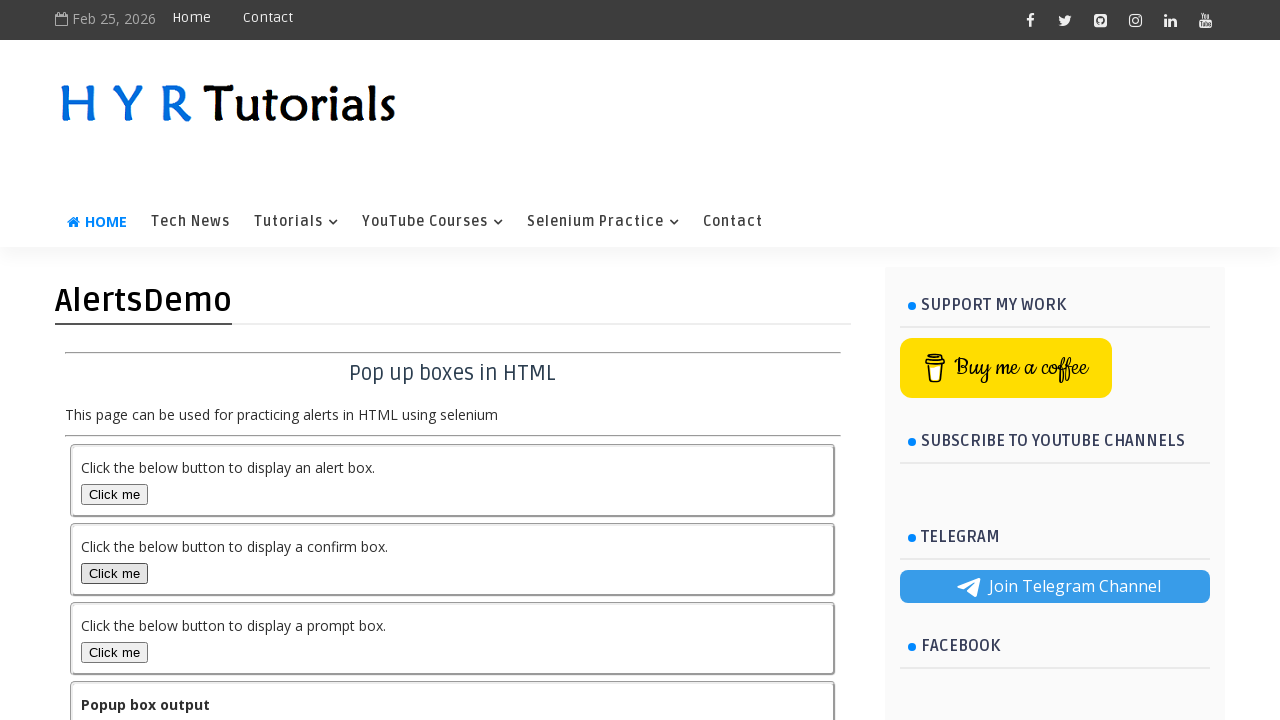

Dismissed confirm dialog
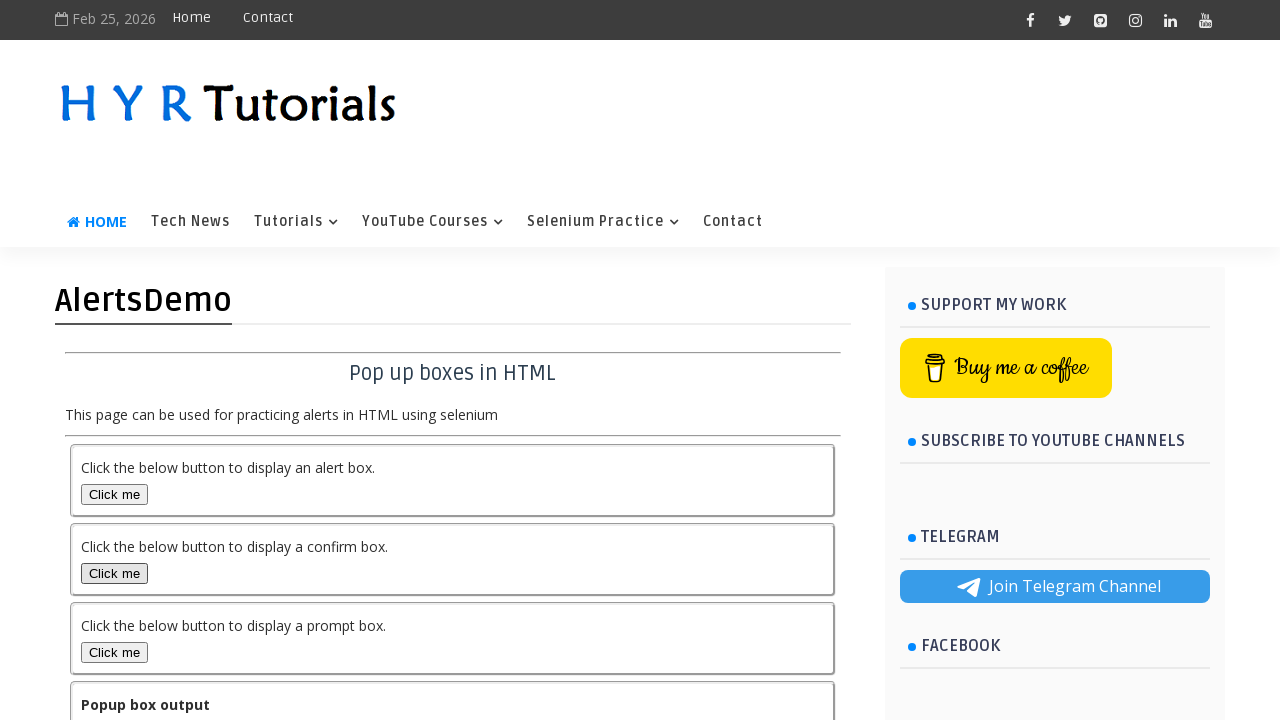

Waited for confirm dismiss handling to complete
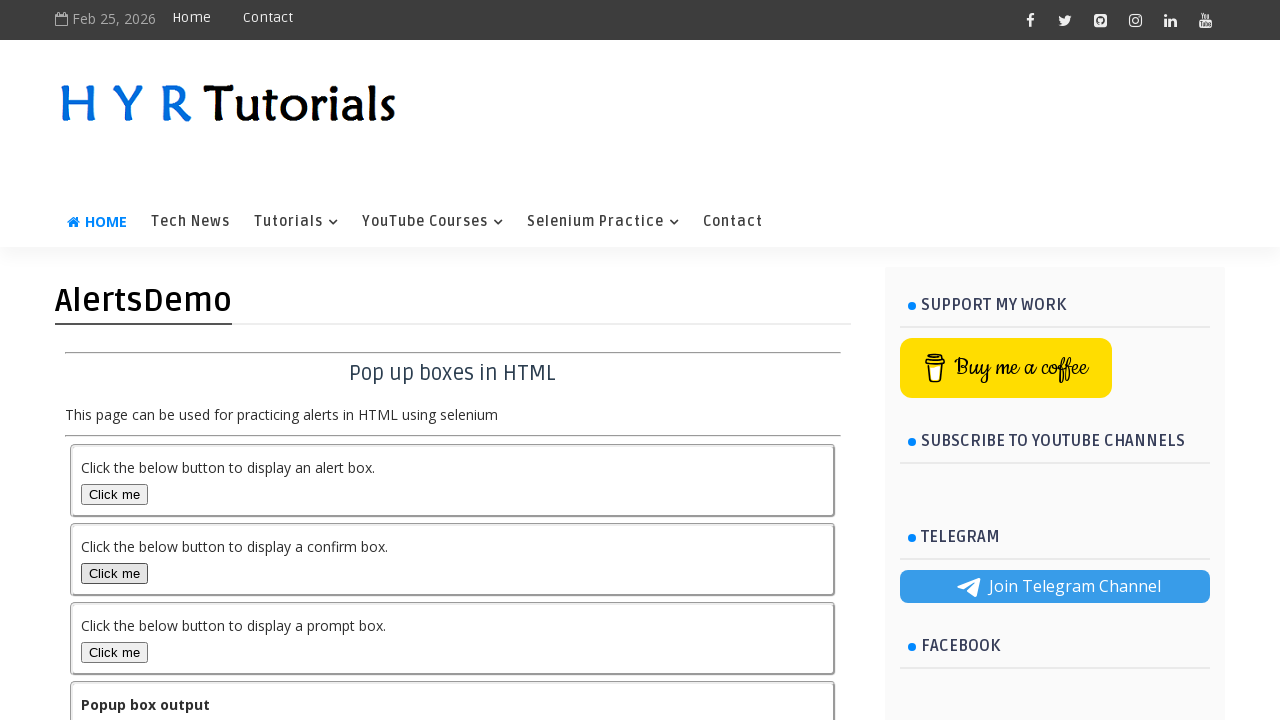

Clicked third button to trigger prompt dialog and accepted with 'hyr tutorials' at (114, 652) on (//button[text()='Click me'])[3]
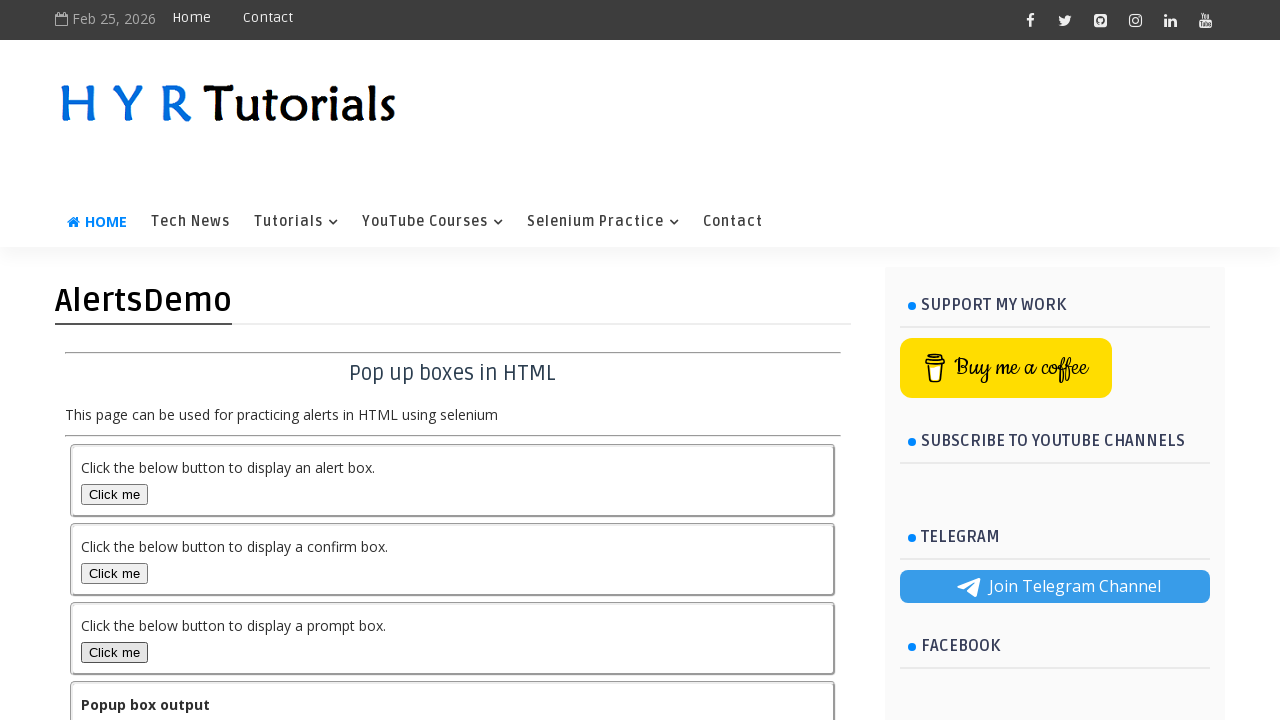

Waited for prompt accept handling to complete
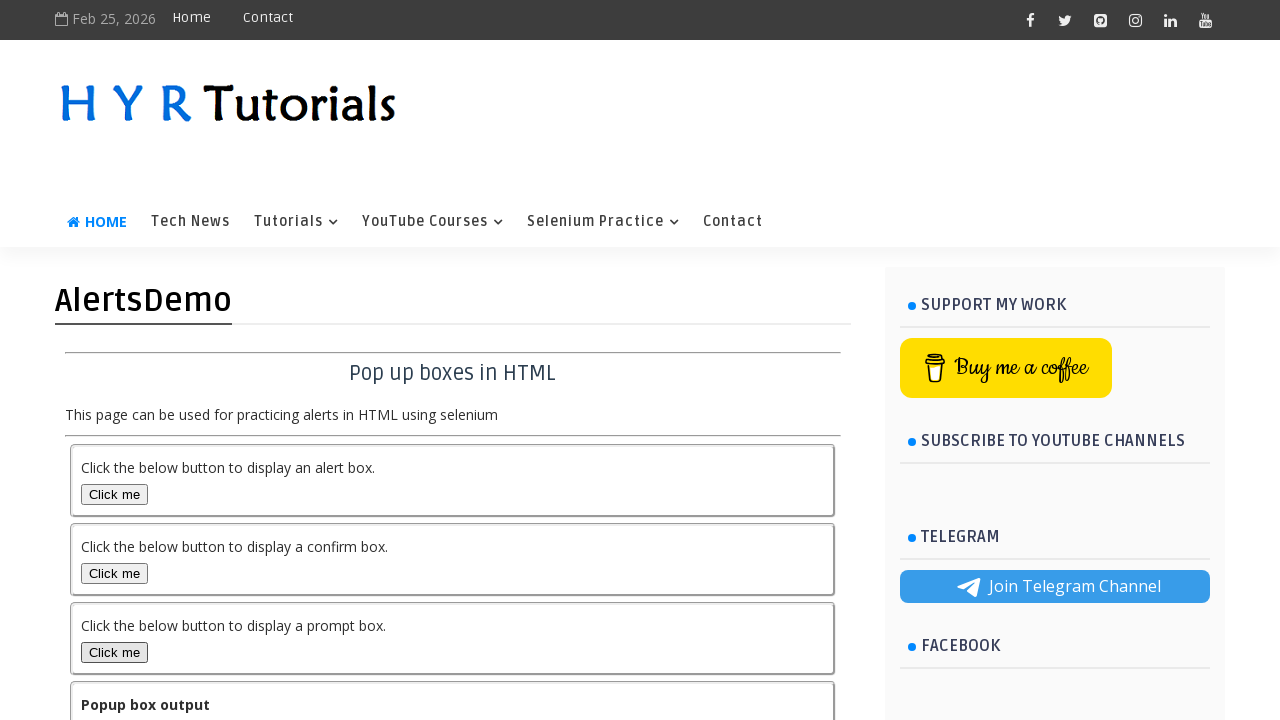

Clicked third button again to trigger prompt dialog for dismissal test at (114, 652) on (//button[text()='Click me'])[3]
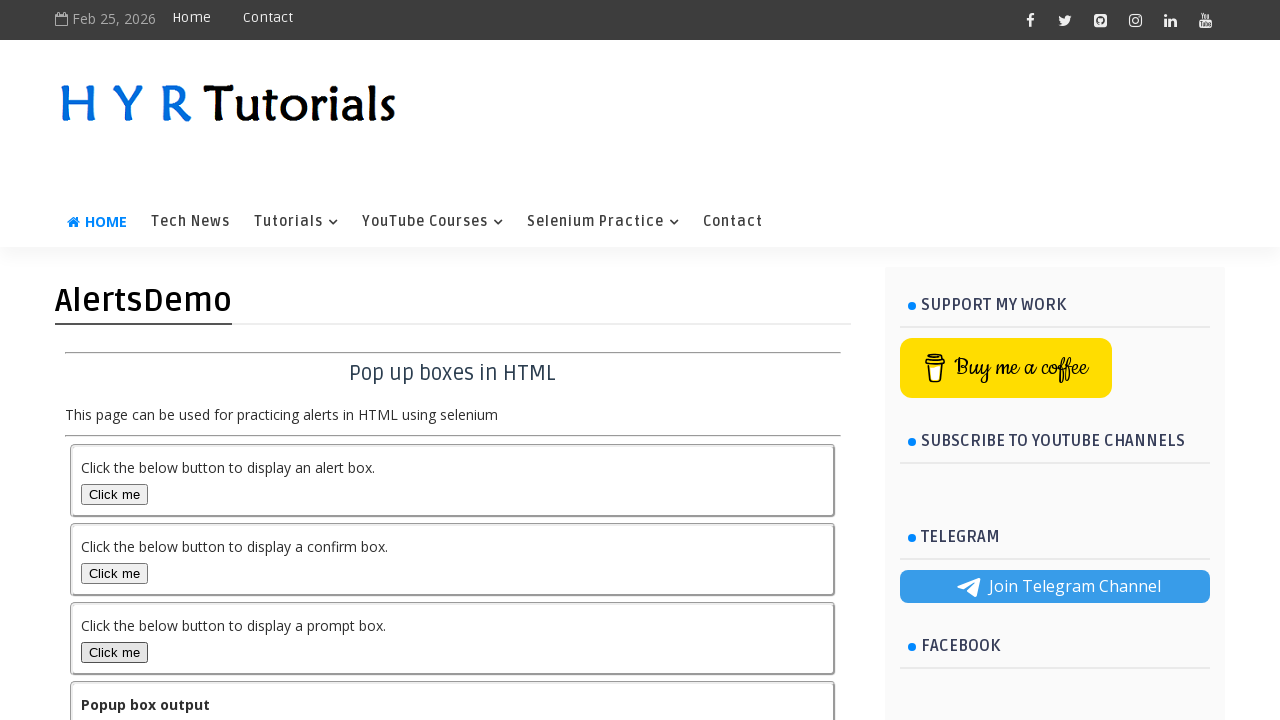

Waited for prompt dismiss handling to complete
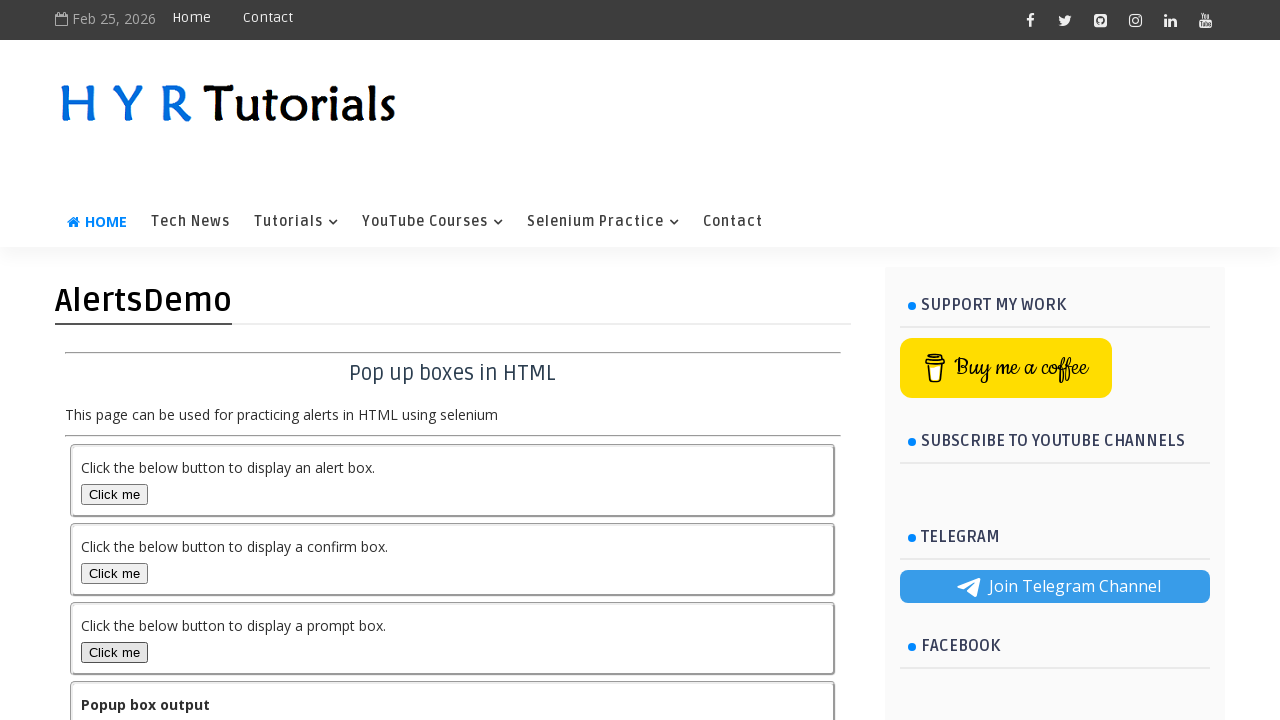

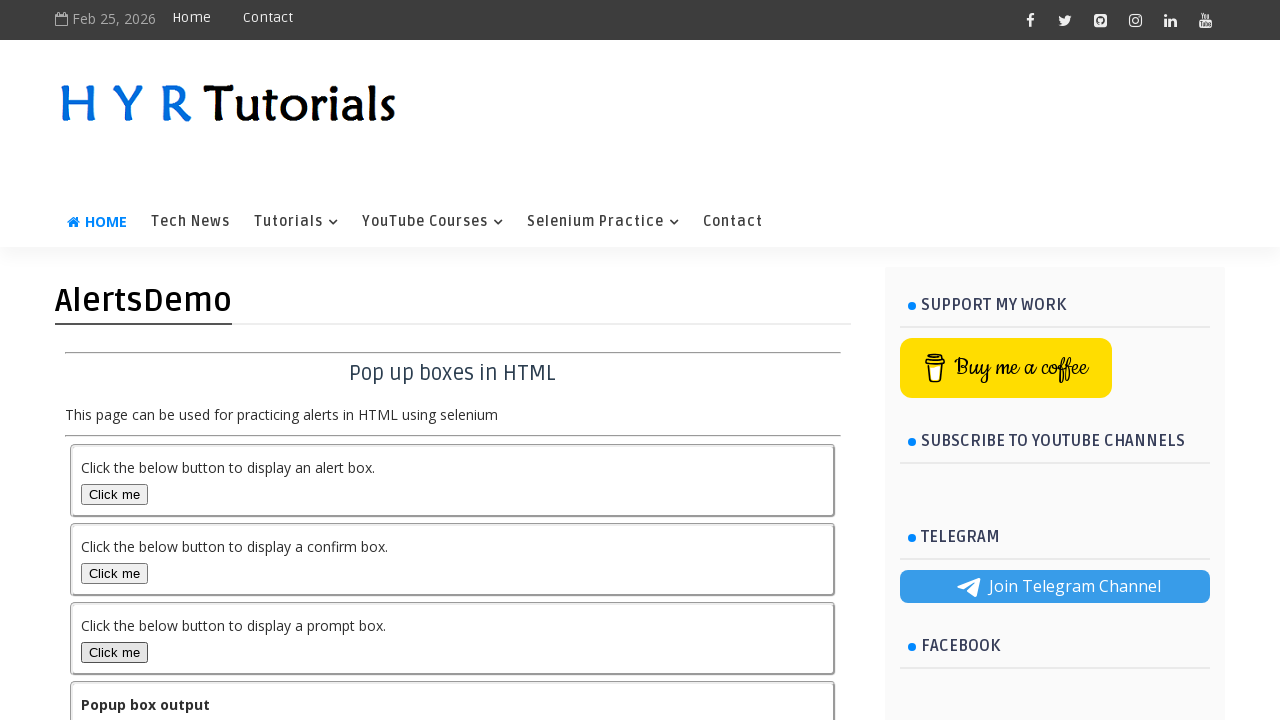